Navigates to the NC DMV appointment scheduling page, clicks the "Make an Appointment" button, handles the location sharing alert if present, selects the "New driver over 18, new N.C. resident, REAL ID" service type, and verifies the office list loads.

Starting URL: https://skiptheline.ncdot.gov/Webapp/Appointment/Index/a7ade79b-996d-4971-8766-97feb75254de

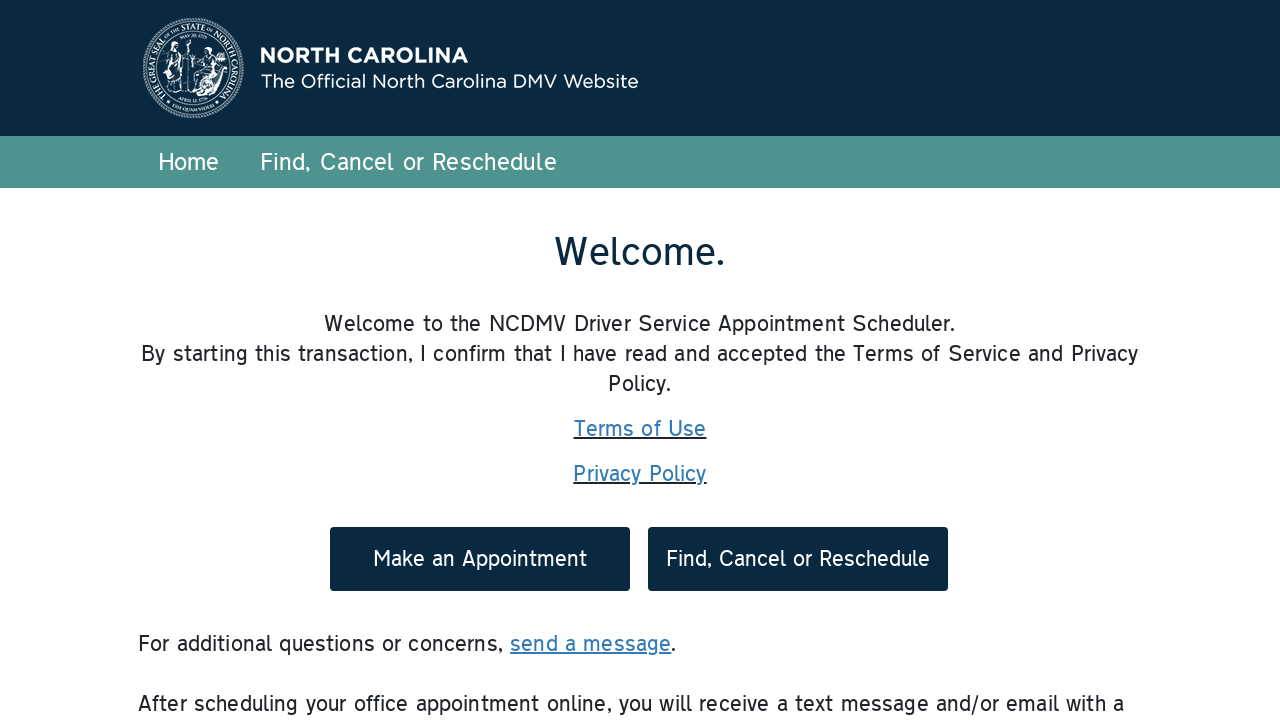

Make an Appointment button selector found
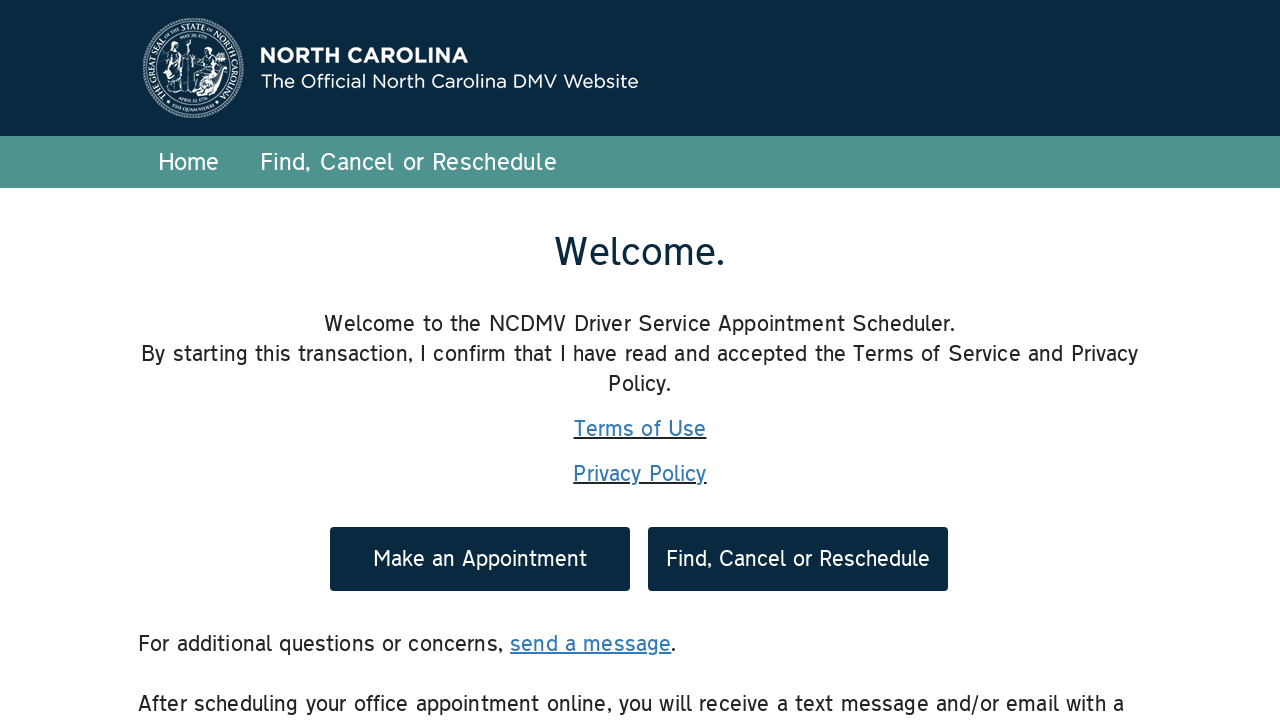

Clicked Make an Appointment button at (480, 559) on #cmdMakeAppt
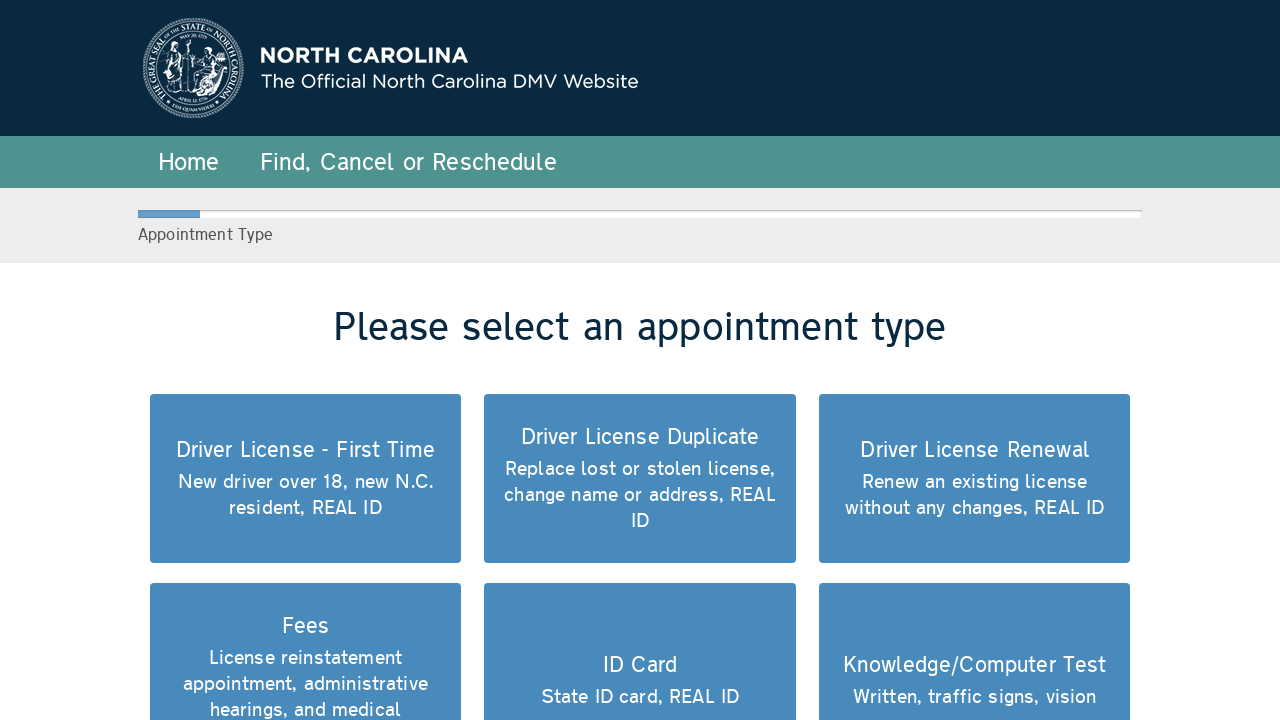

Waited for potential location sharing dialog
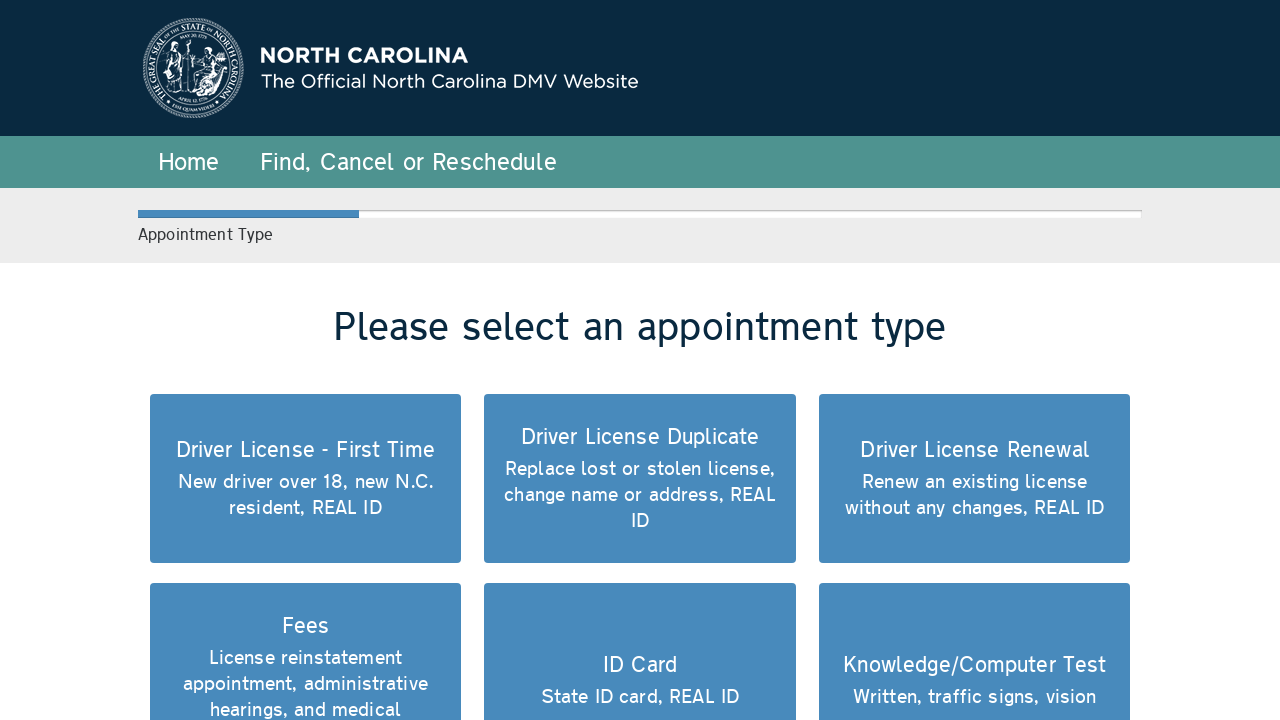

Dialog handler registered
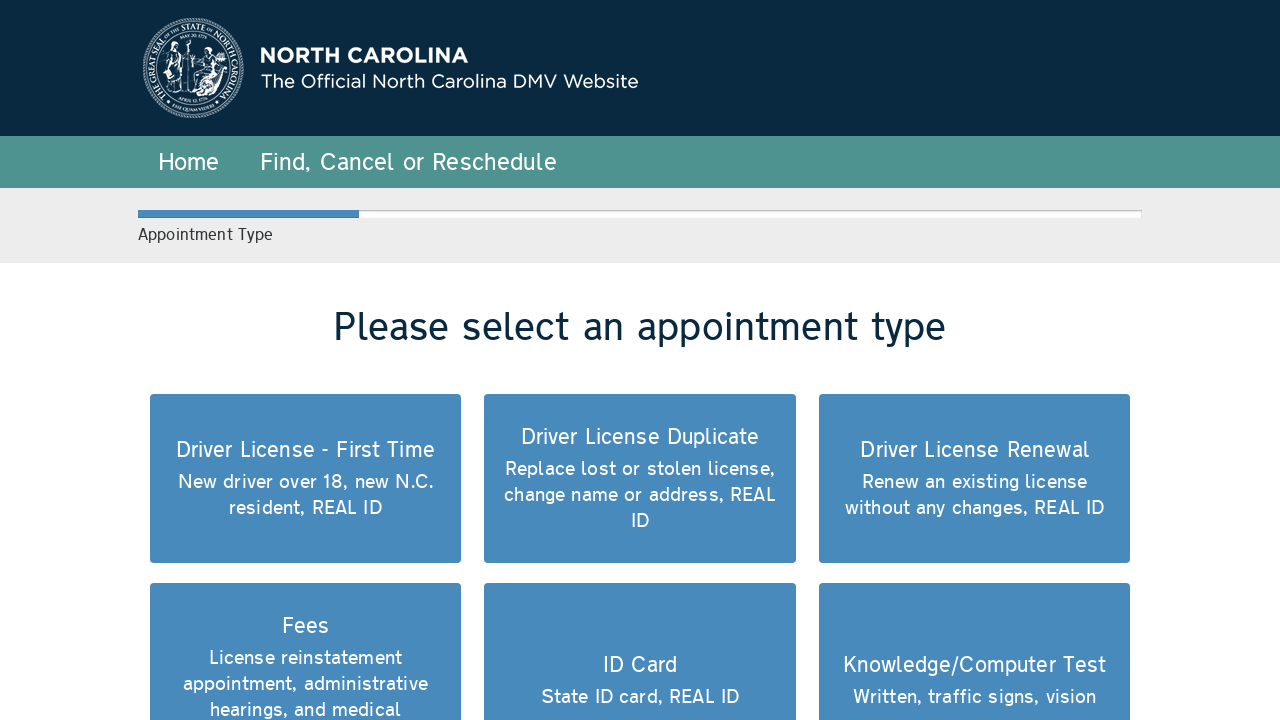

Service type selector found: New driver over 18, new N.C. resident, REAL ID
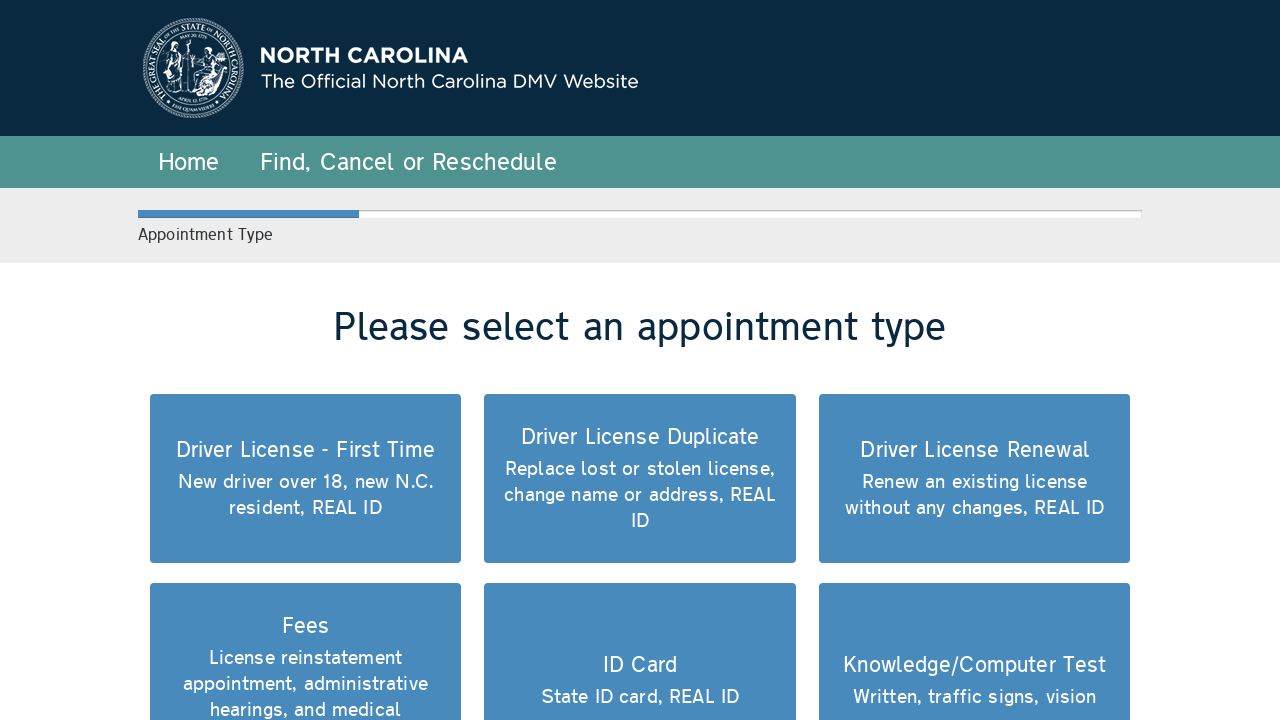

Selected service type: New driver over 18, new N.C. resident, REAL ID at (305, 494) on div.form-control-child:has-text('New driver over 18, new N.C. resident, REAL ID'
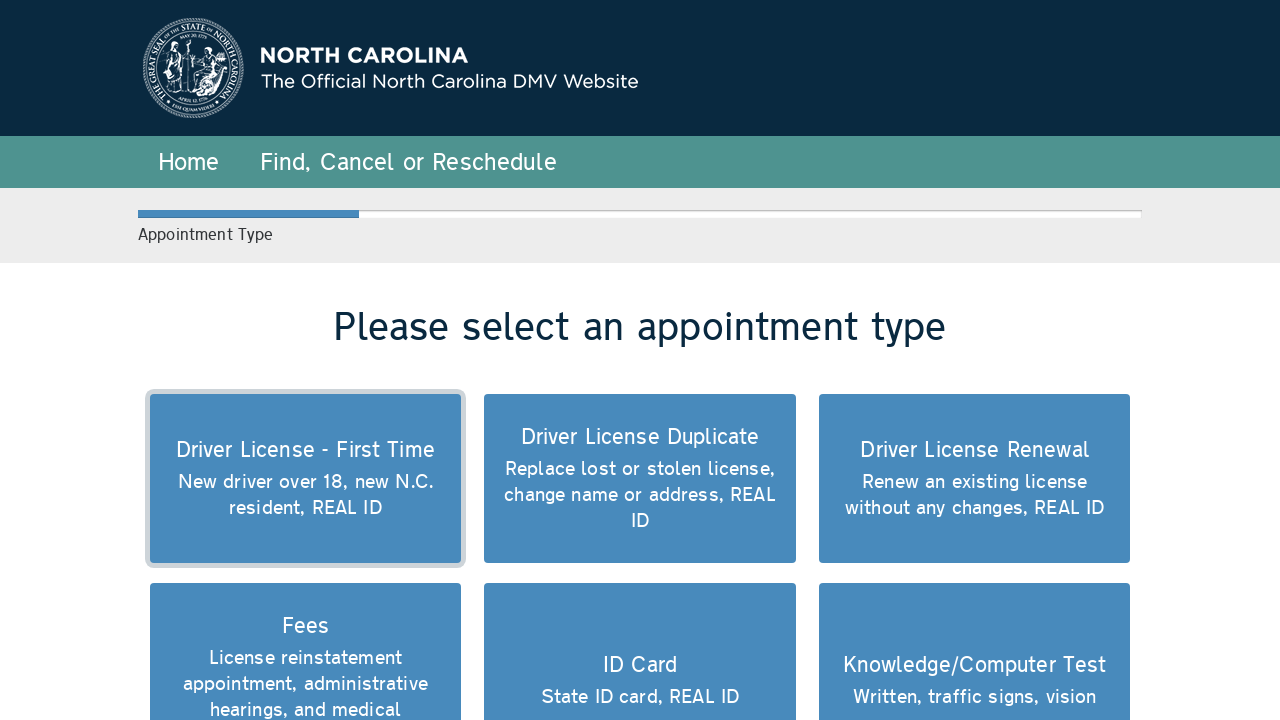

Office list container loaded
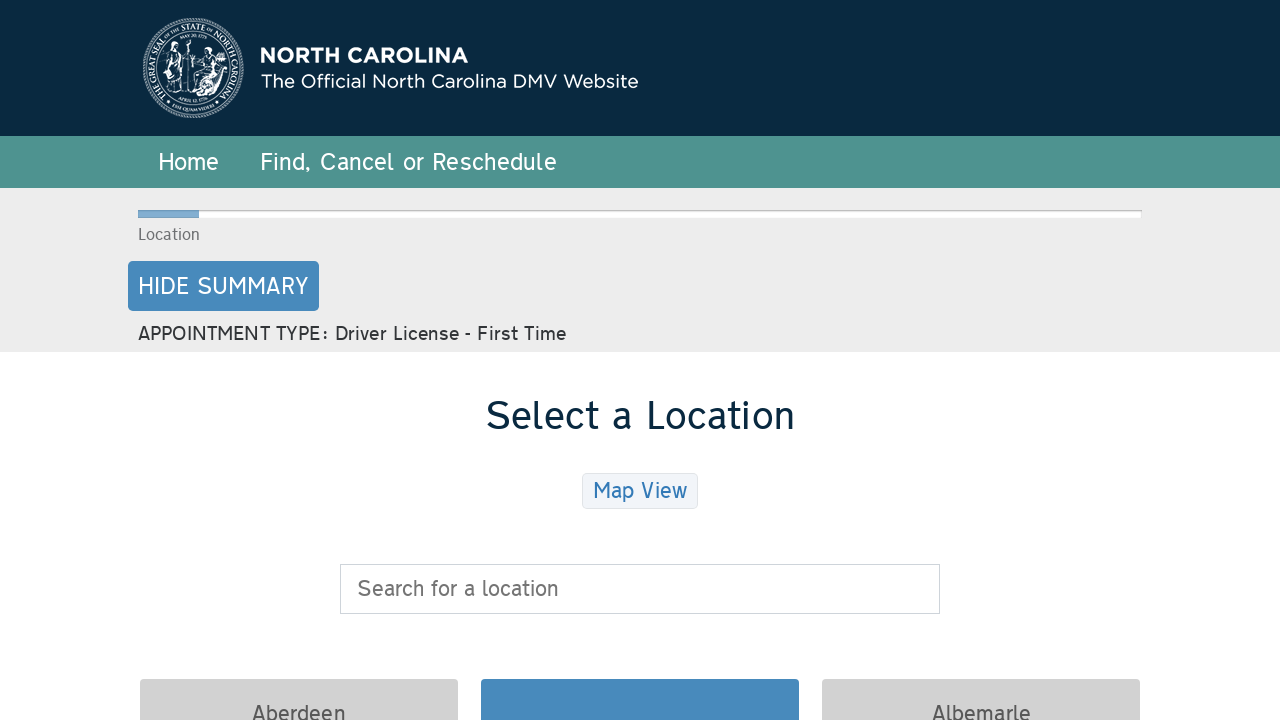

Active office elements verified
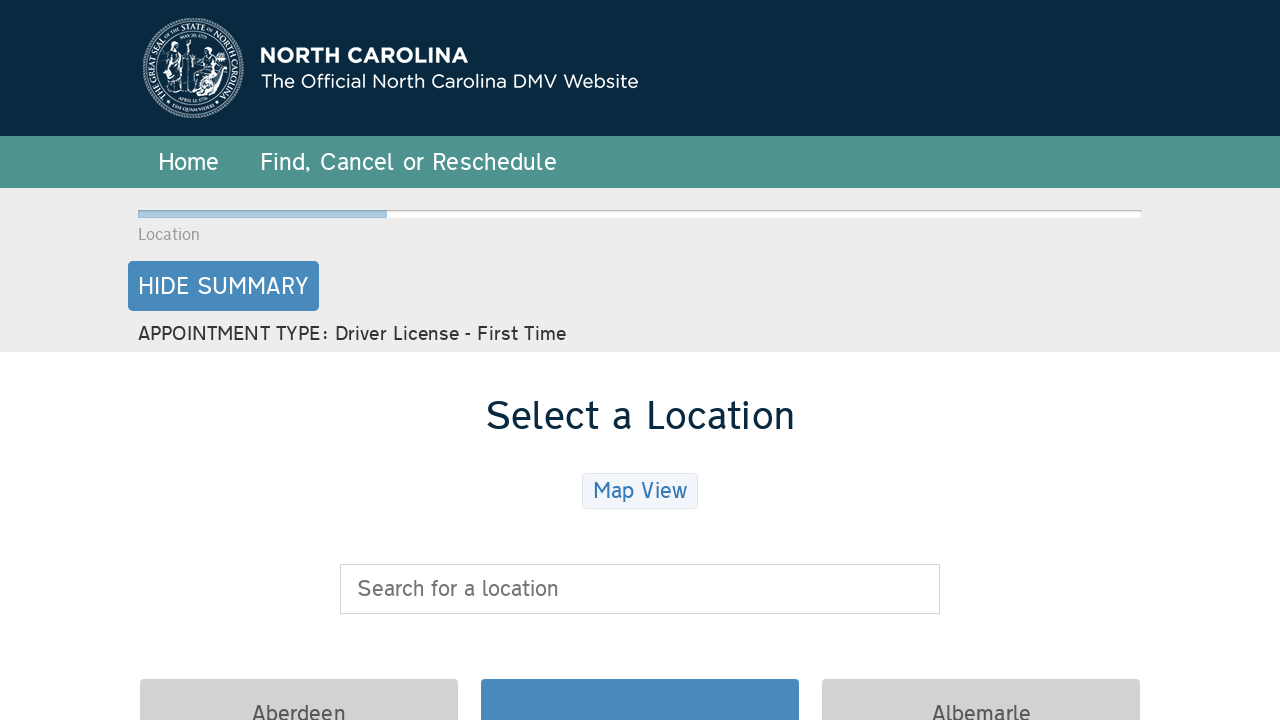

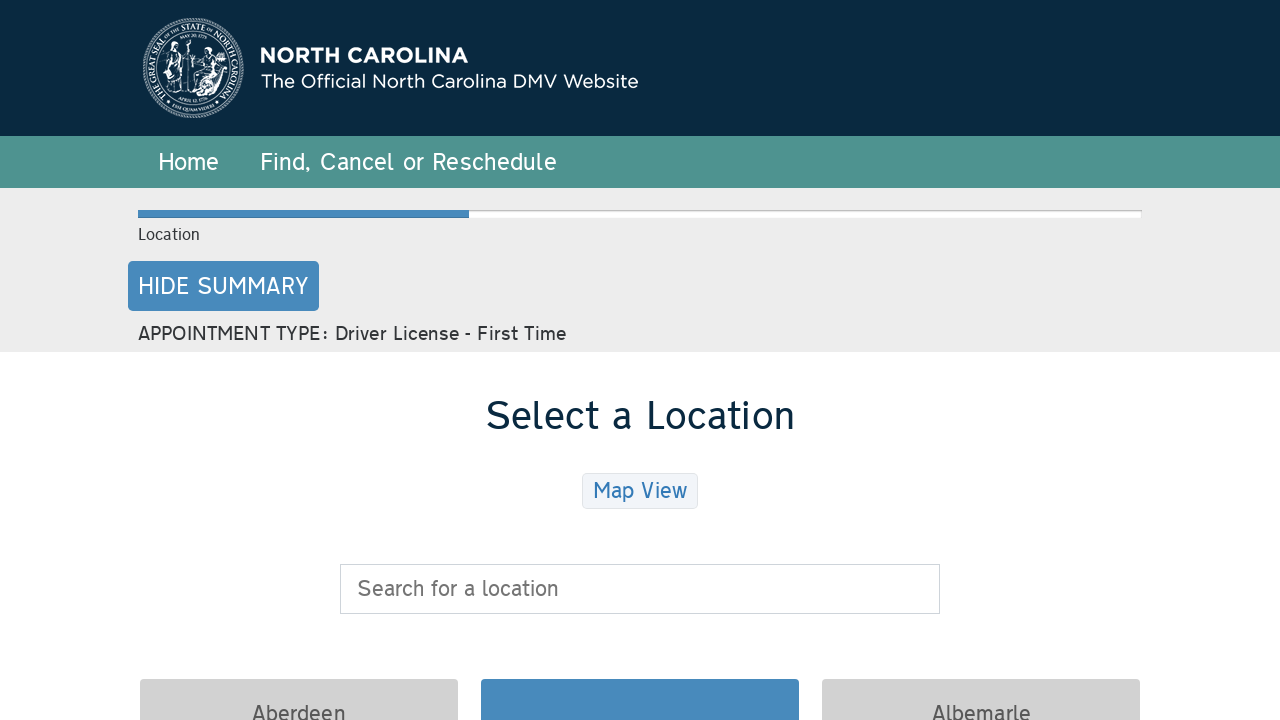